Tests complete CRUD workflow for a TodoMVC application including adding todos, editing, toggling completion status, clearing completed items, canceling edits, and deleting todos.

Starting URL: http://todomvc4tasj.herokuapp.com/

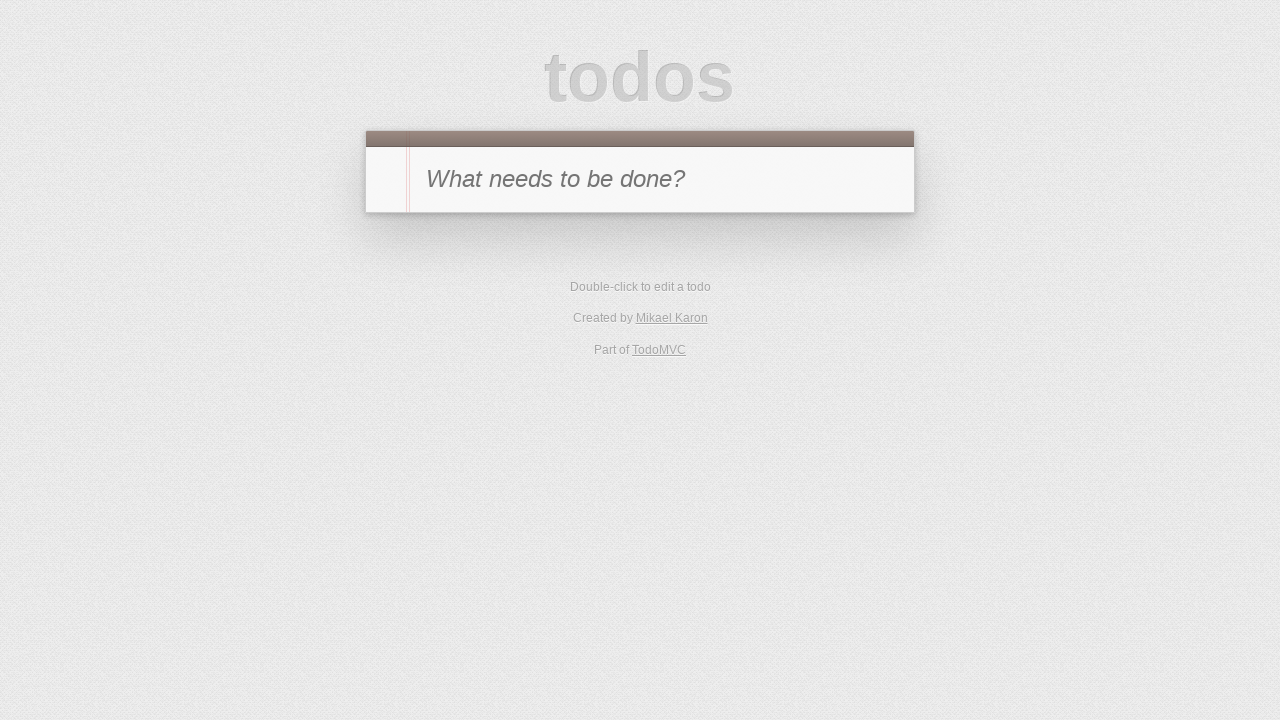

TodoMVC app fully loaded with all required modules
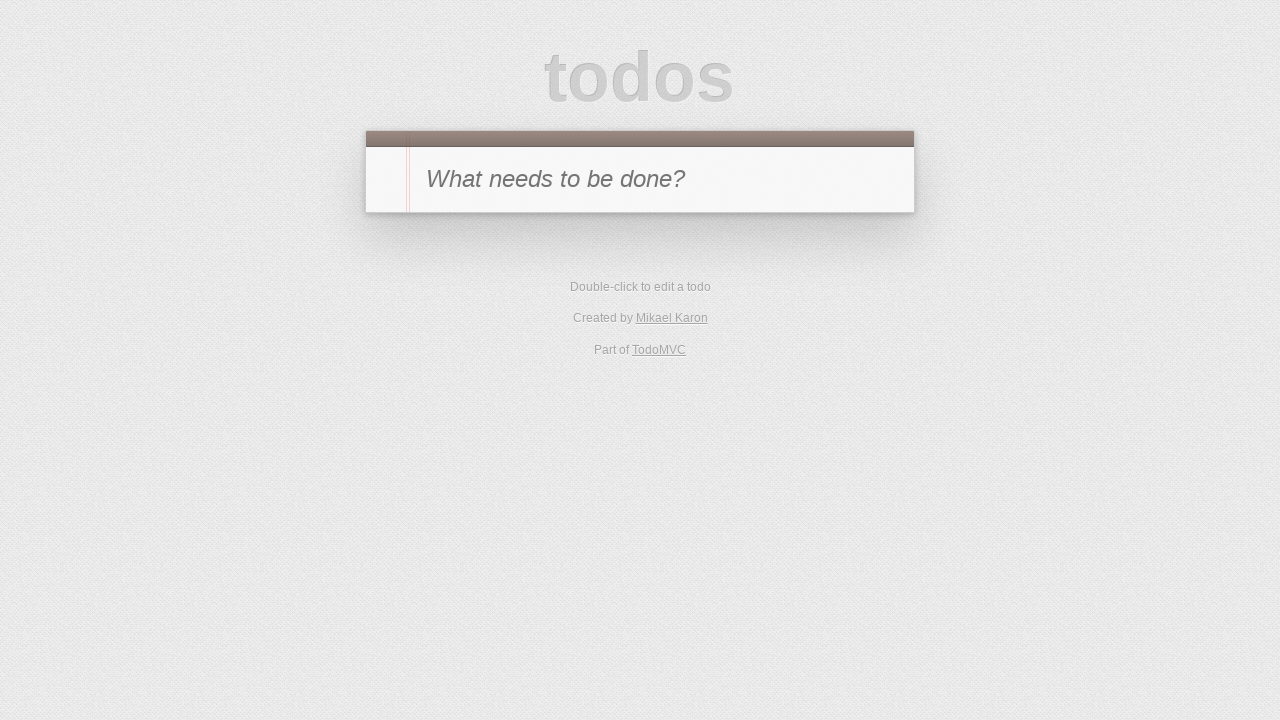

Filled new-todo input with 'a' on #new-todo
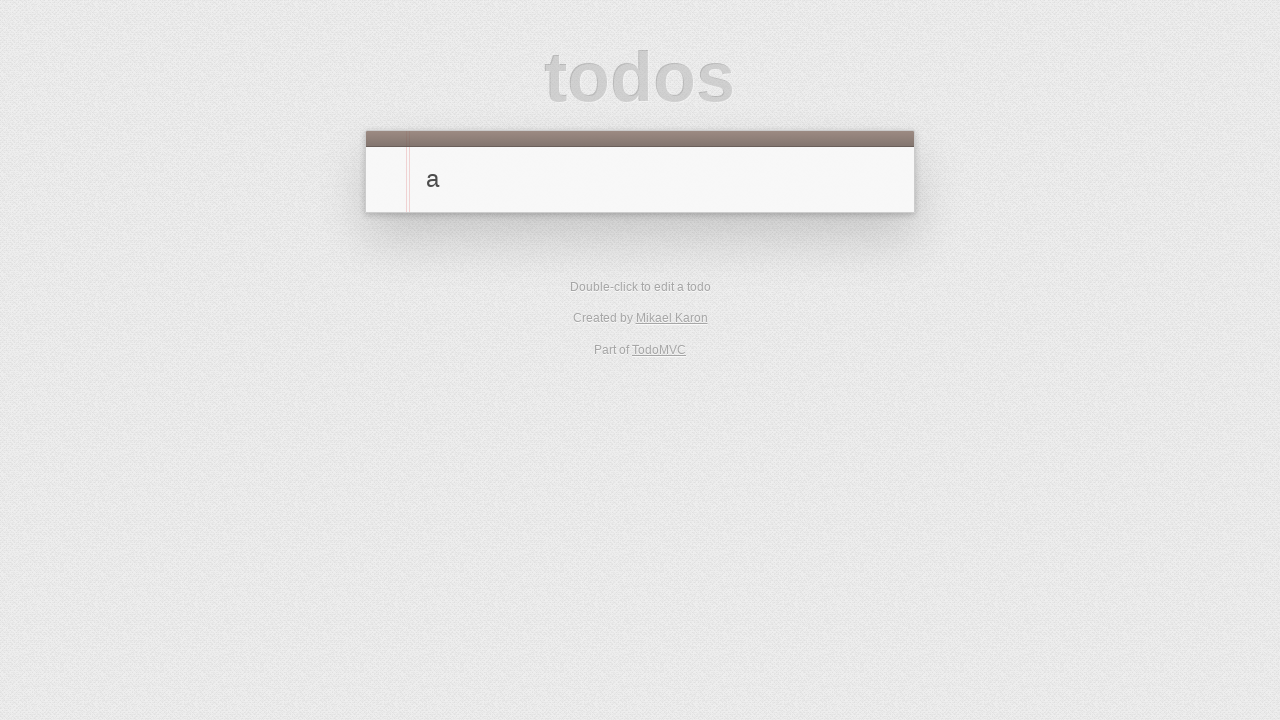

Pressed Enter to add first todo 'a' on #new-todo
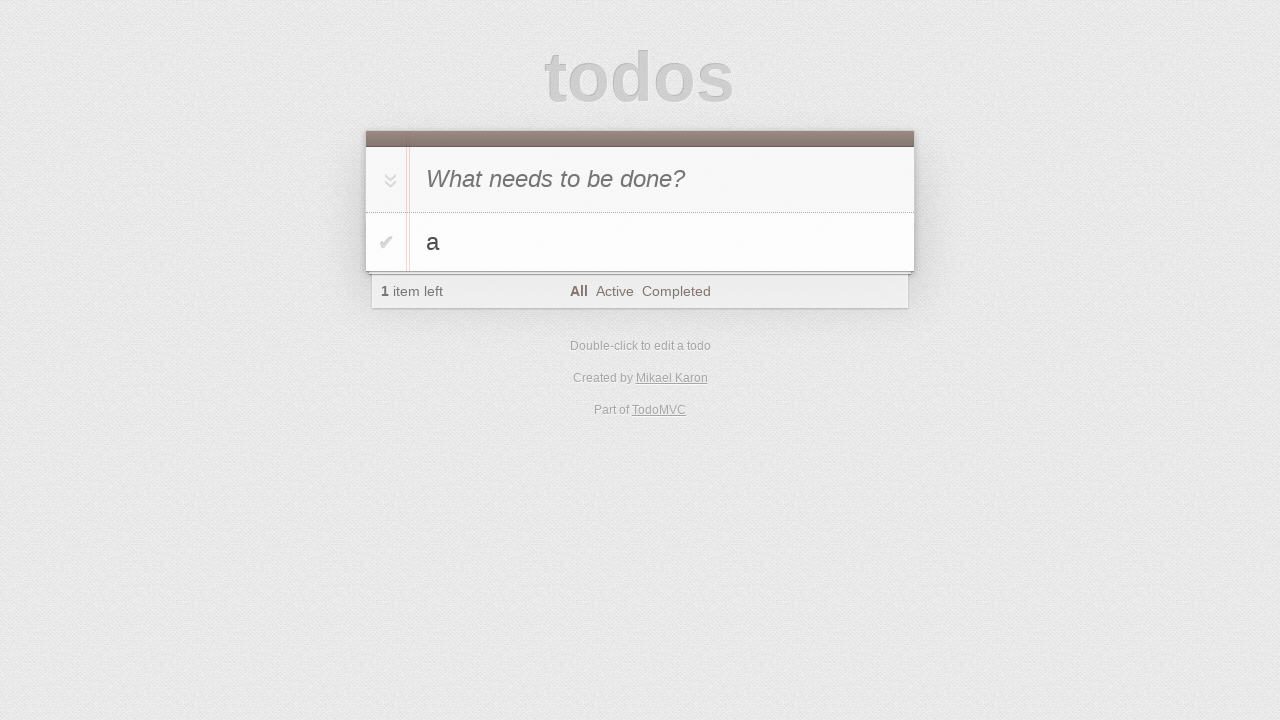

Filled new-todo input with 'b' on #new-todo
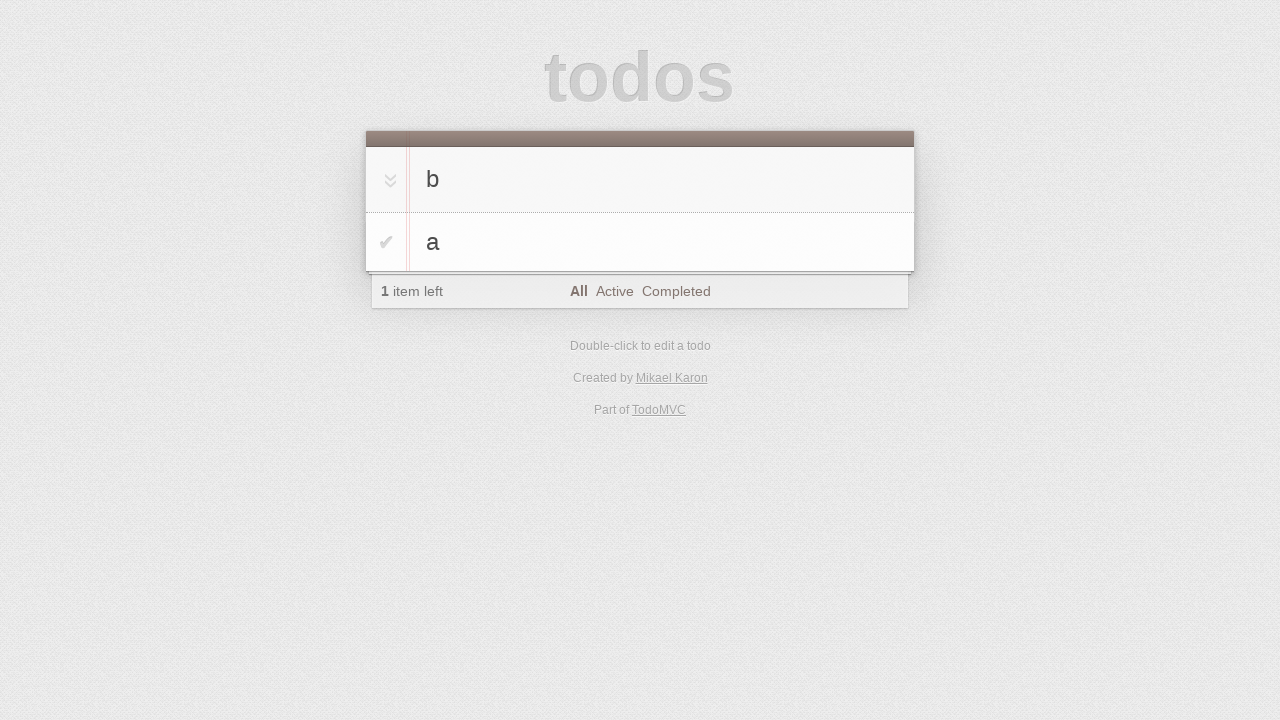

Pressed Enter to add second todo 'b' on #new-todo
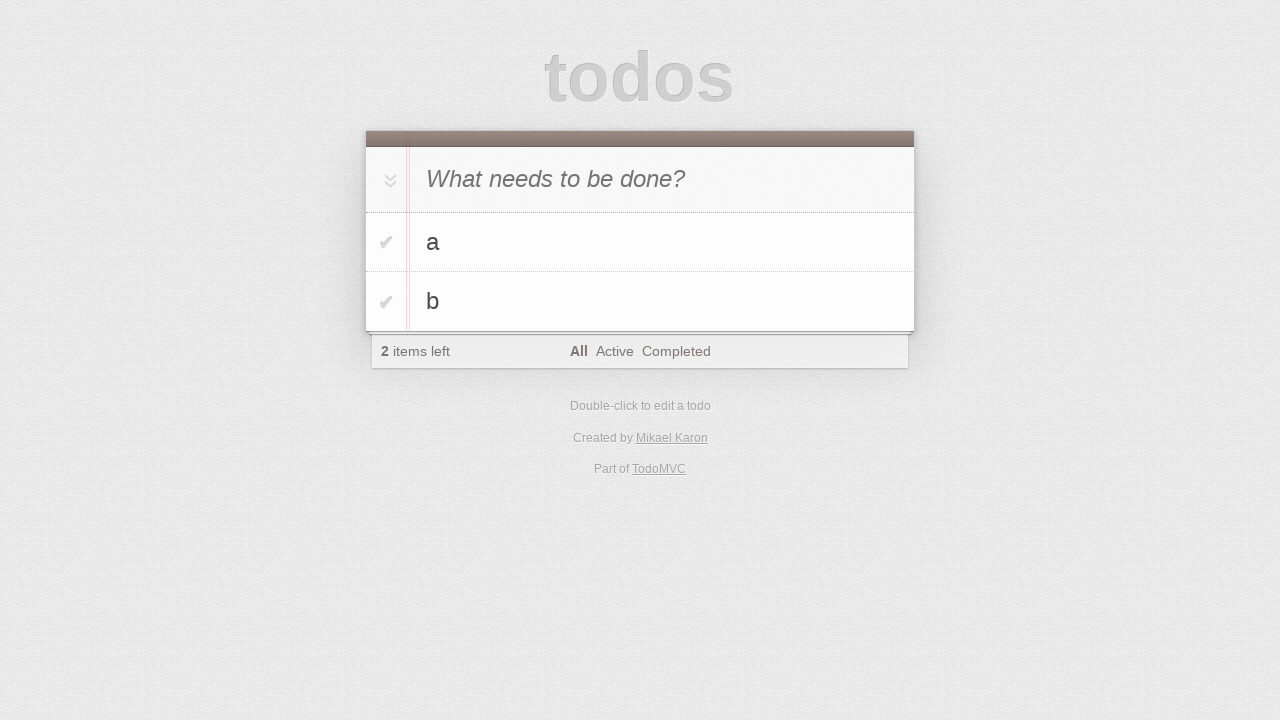

Filled new-todo input with 'c' on #new-todo
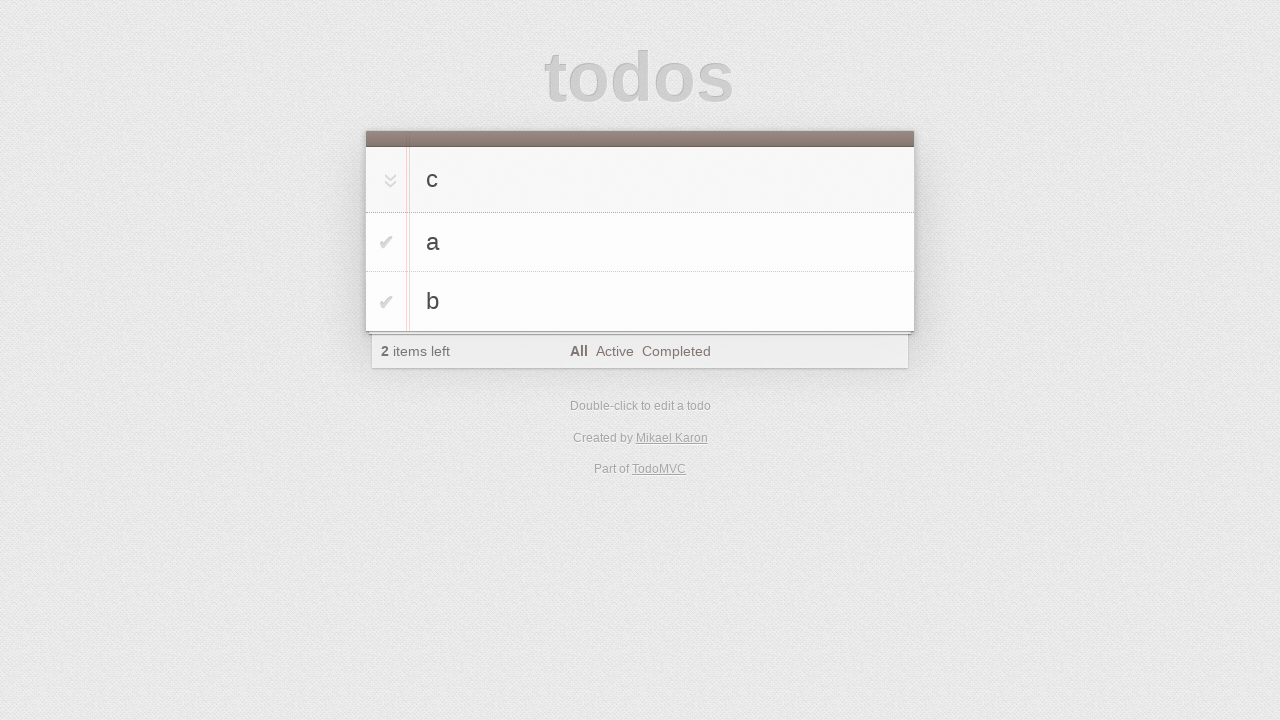

Pressed Enter to add third todo 'c' on #new-todo
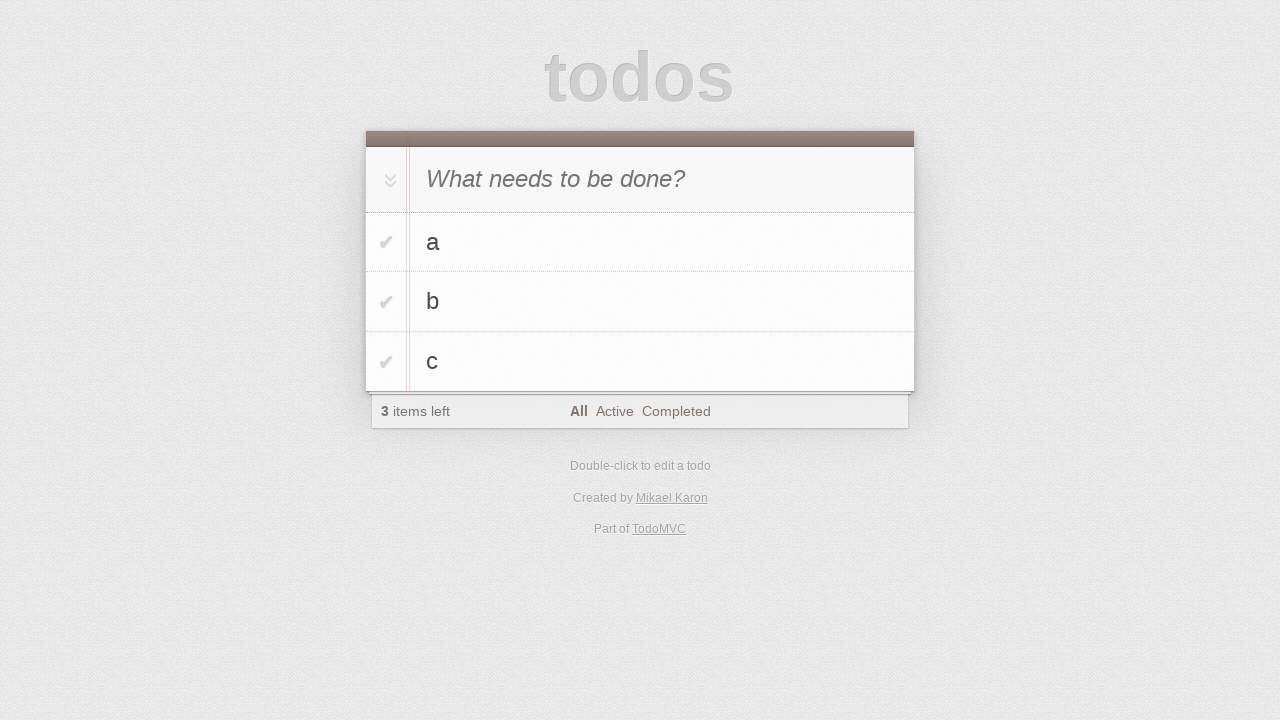

Waited for todo list items to be visible
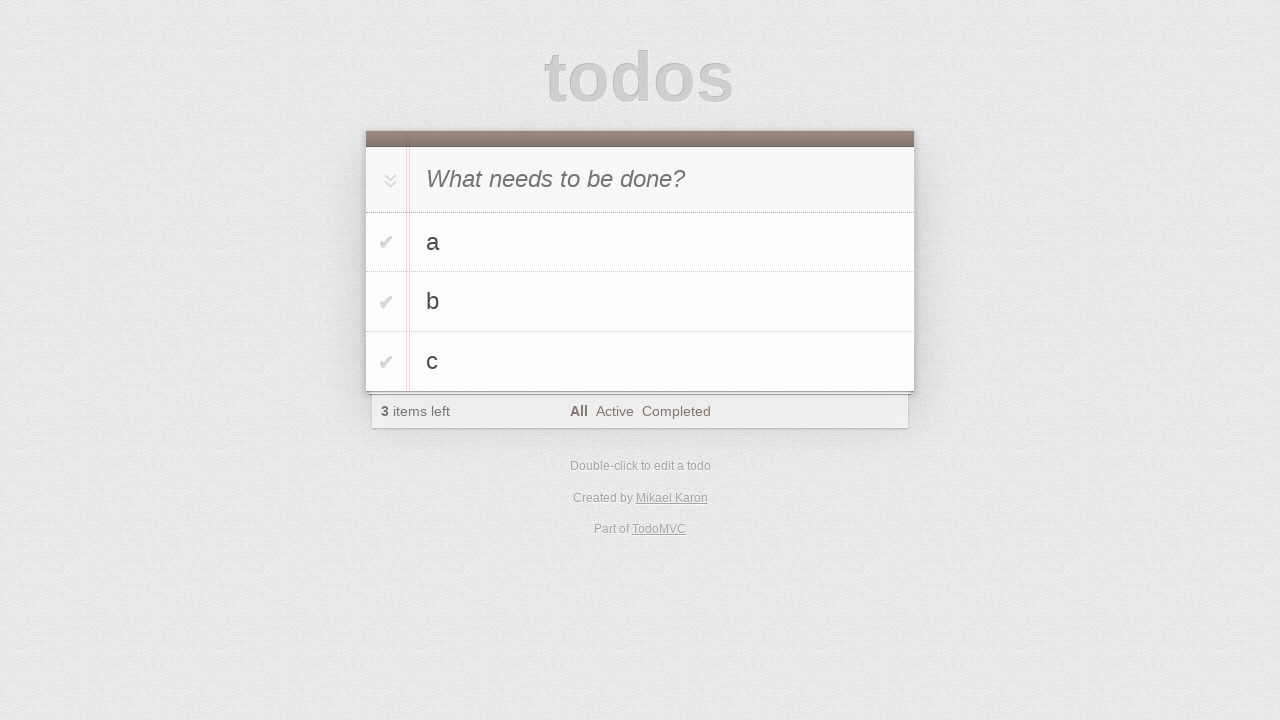

Verified that 3 todos are present (a, b, c)
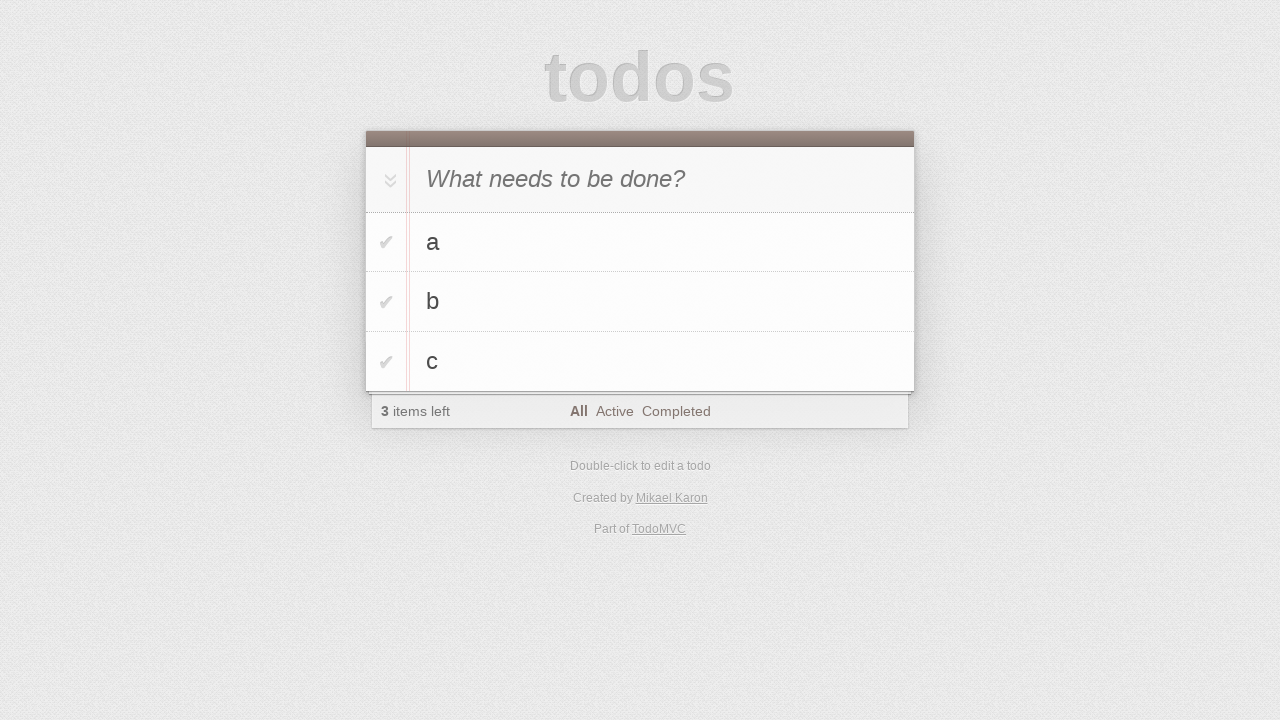

Double-clicked on todo 'b' to start editing at (640, 302) on #todo-list>li >> internal:has-text="b"i >> nth=0
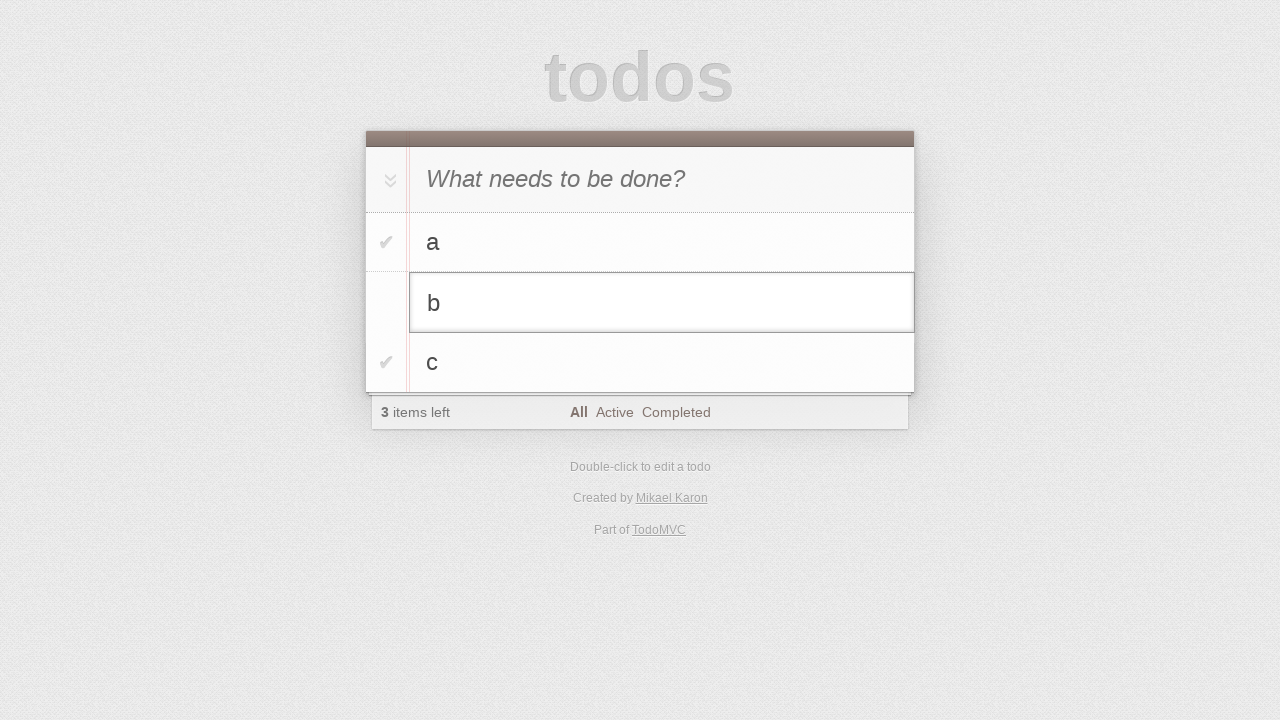

Filled edit field with 'b edited' on #todo-list>li.editing .edit
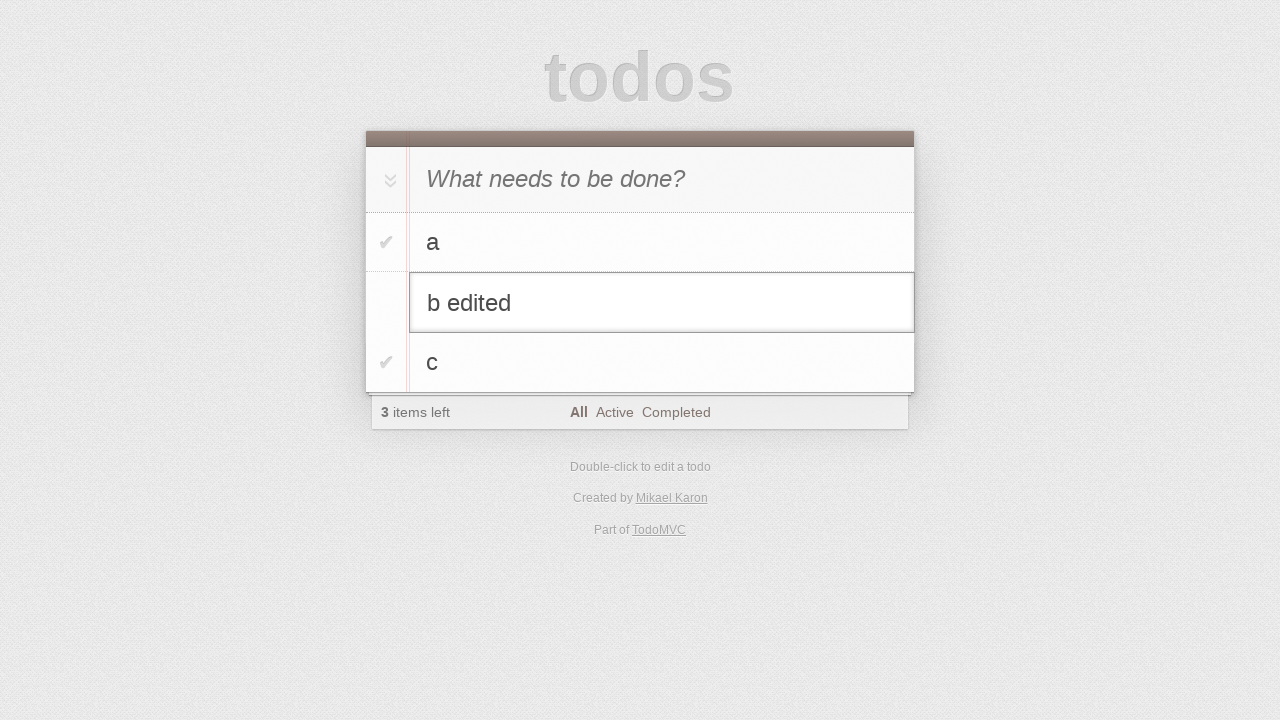

Pressed Enter to confirm edit of 'b' to 'b edited' on #todo-list>li.editing .edit
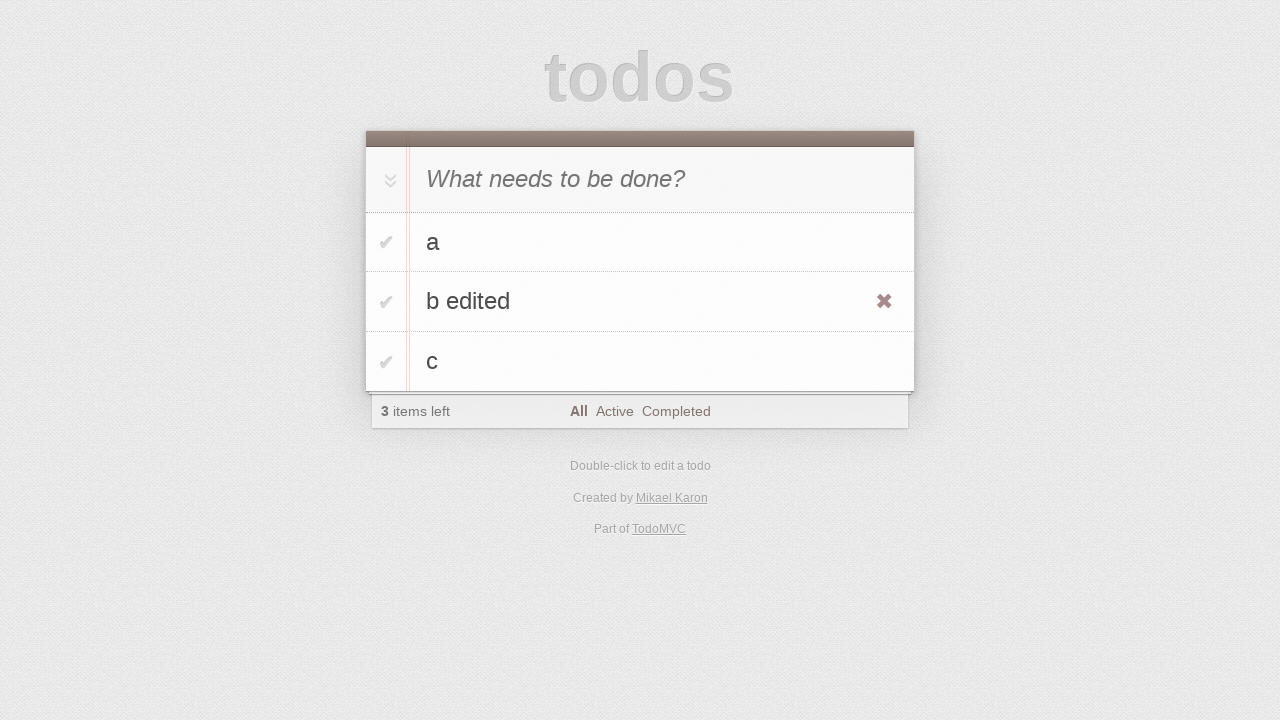

Toggled 'b edited' as completed at (386, 302) on #todo-list>li >> internal:has-text="b edited"i >> .toggle
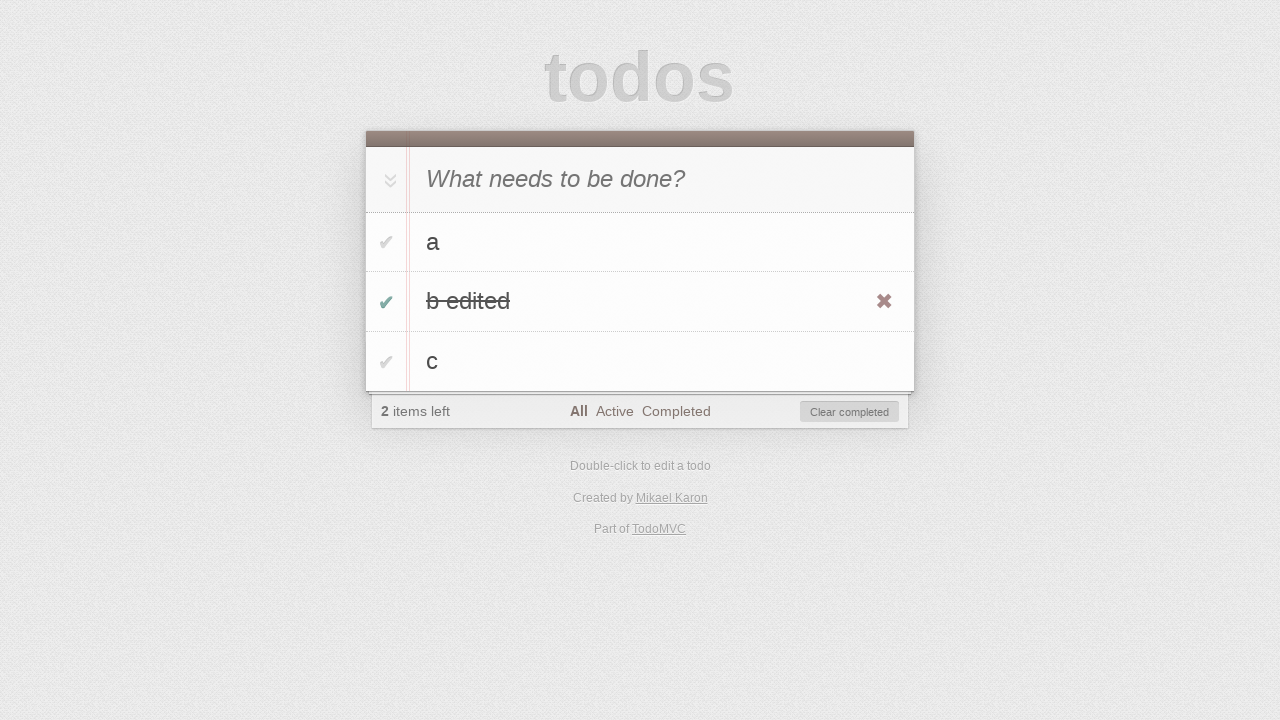

Clicked clear-completed button to remove completed todos at (850, 412) on #clear-completed
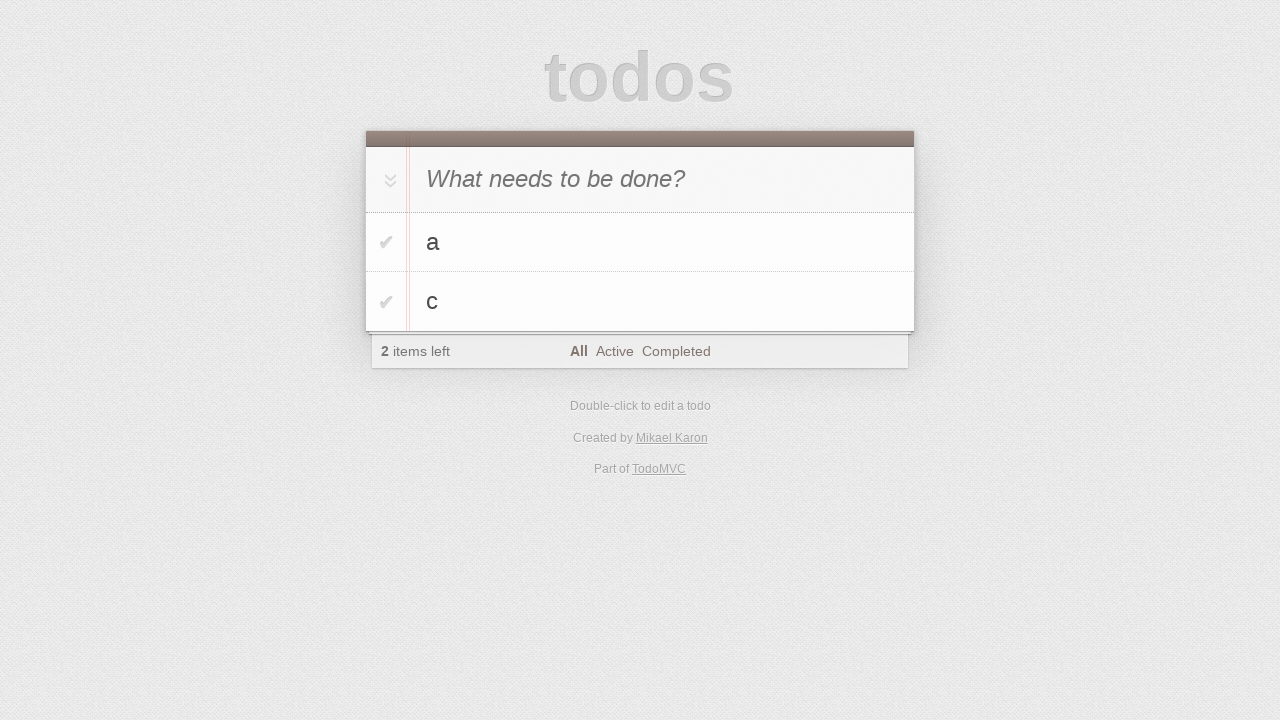

Waited 500ms for DOM to update after clearing completed items
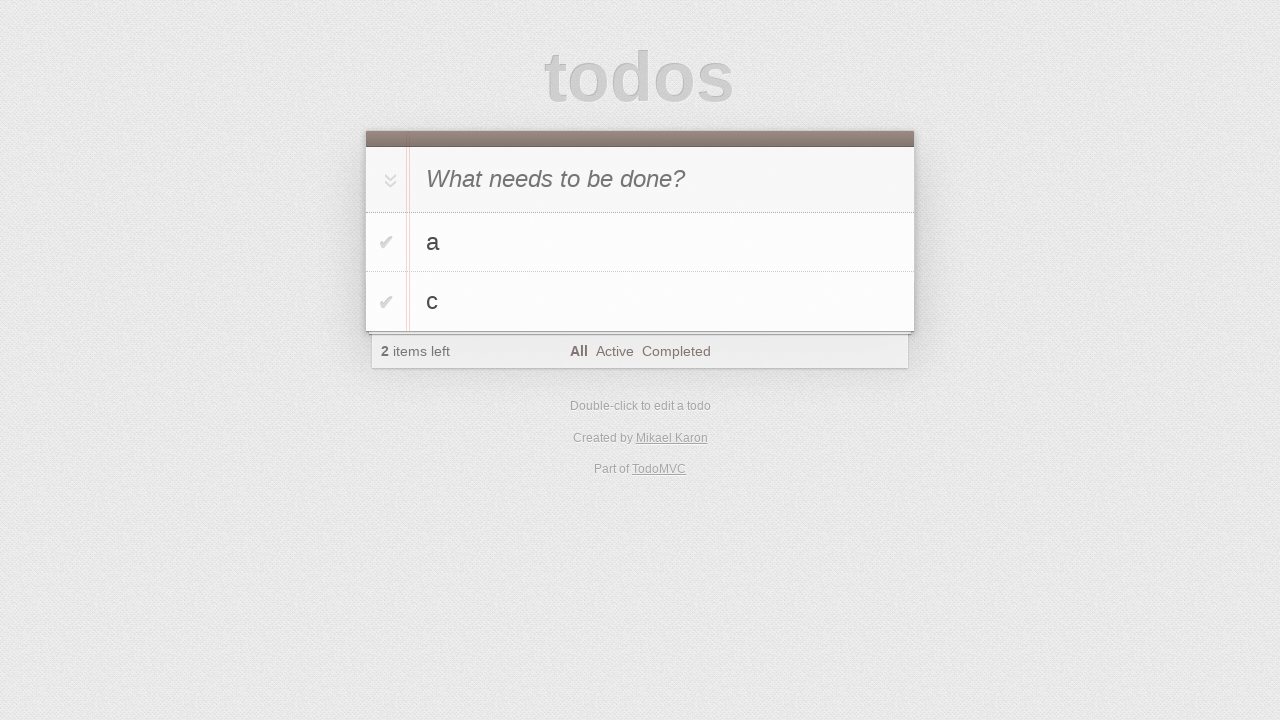

Verified that 2 todos remain after clearing completed (a and c)
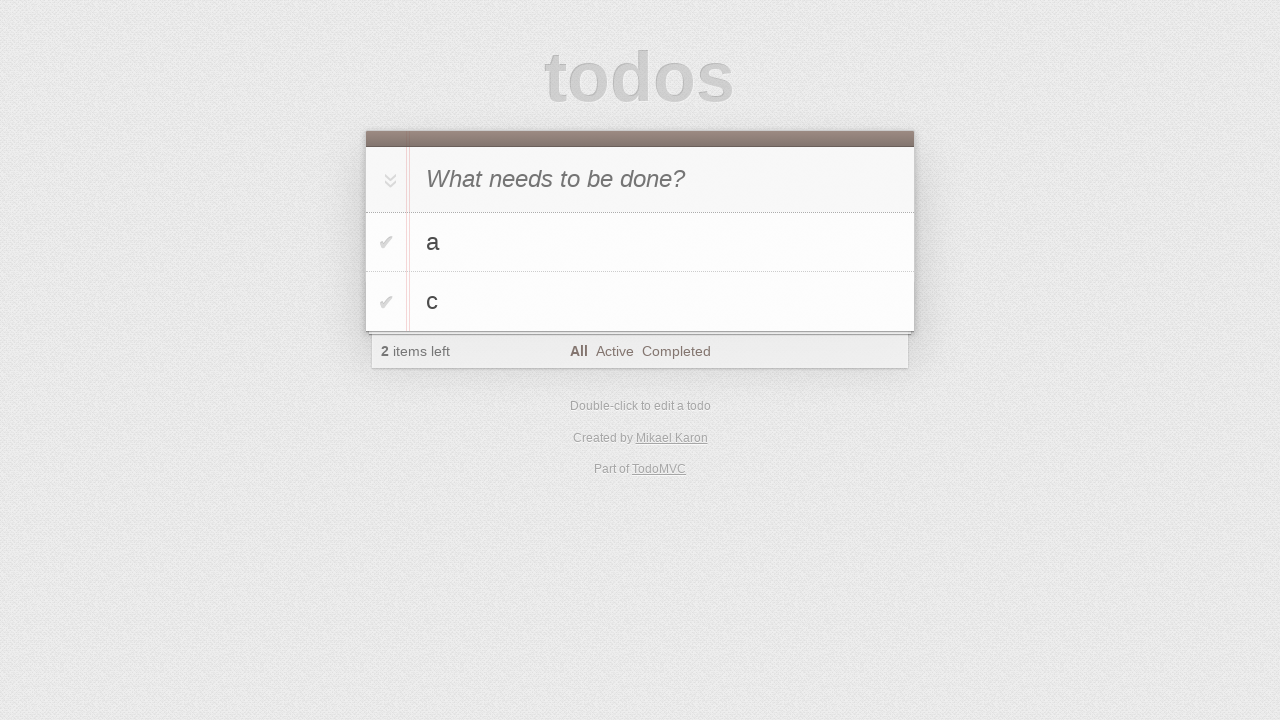

Double-clicked on todo 'c' to start editing at (640, 302) on #todo-list>li >> internal:has-text="c"i >> nth=0
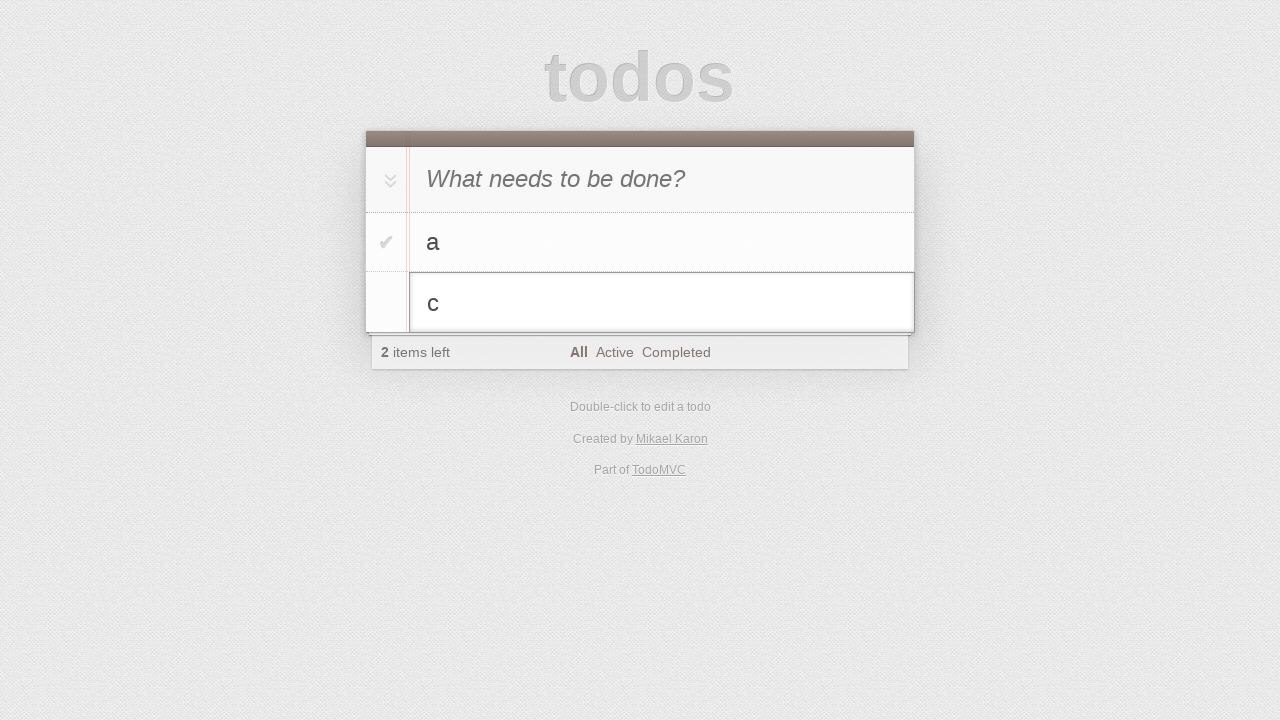

Filled edit field with 'c to be canceled' on #todo-list>li.editing .edit
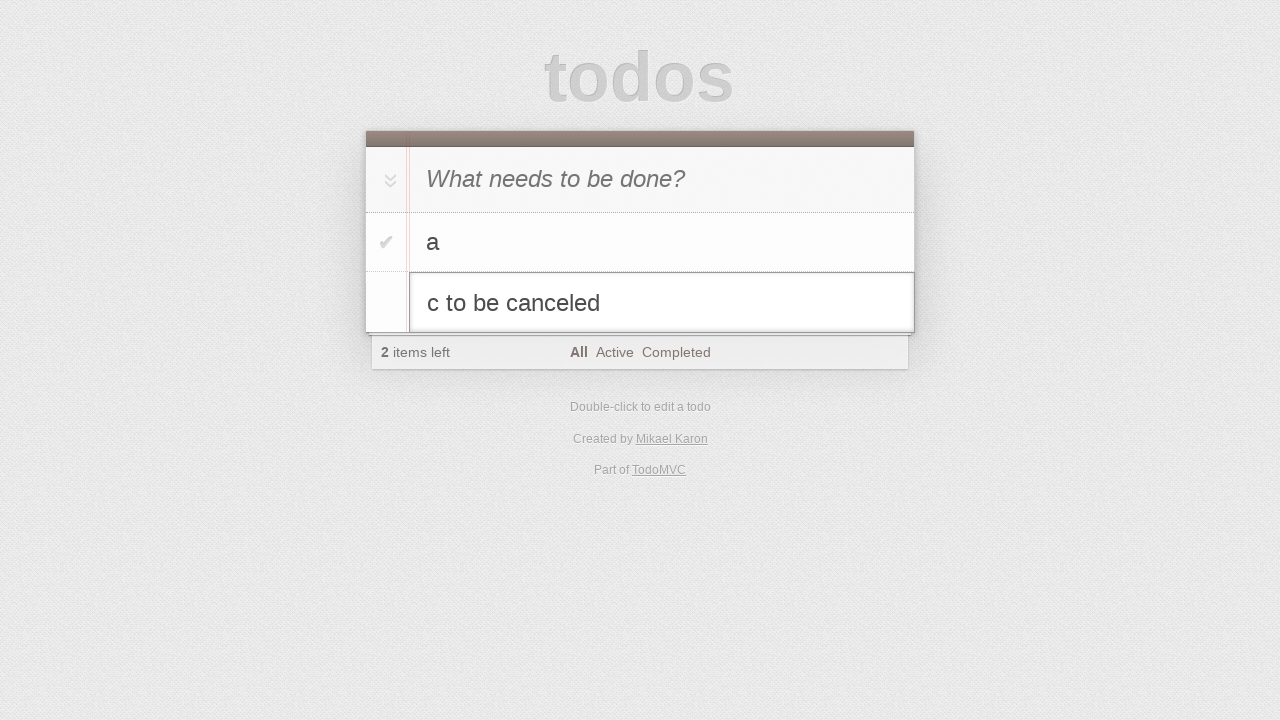

Pressed Escape to cancel edit on 'c', reverting to original text on #todo-list>li.editing .edit
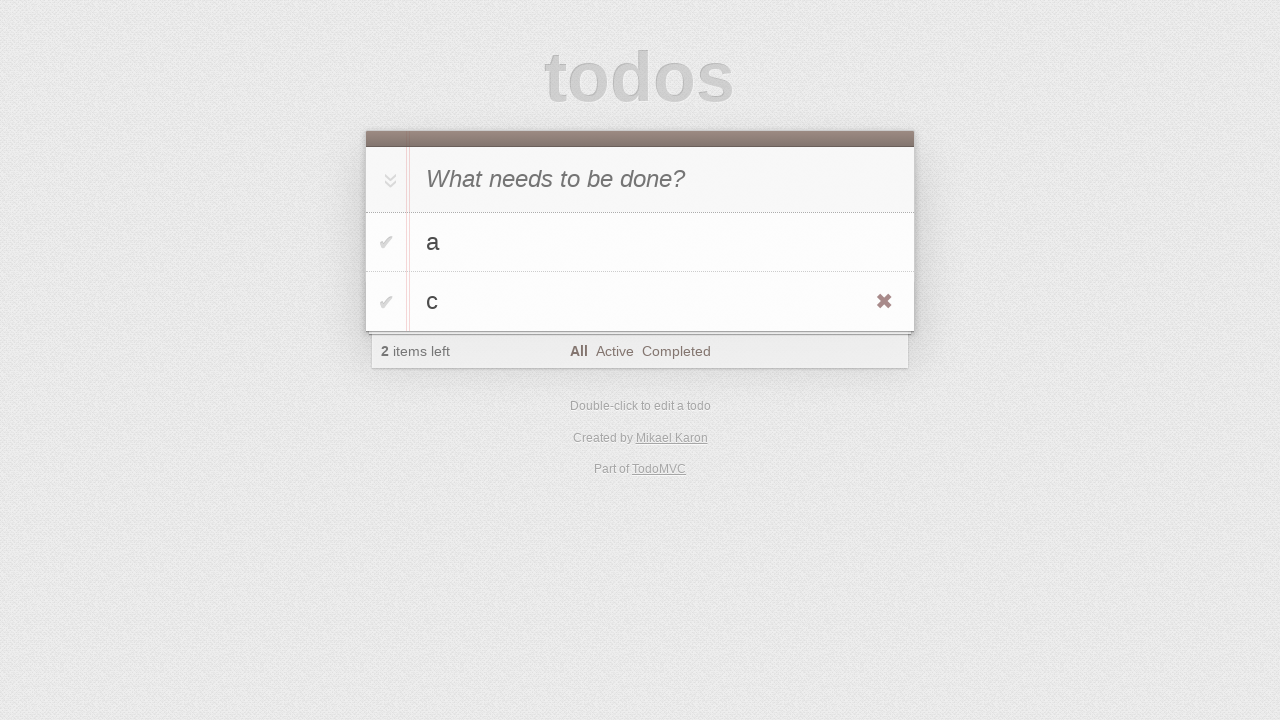

Hovered over todo 'c' to reveal delete button at (640, 302) on #todo-list>li >> internal:has-text="c"i >> nth=0
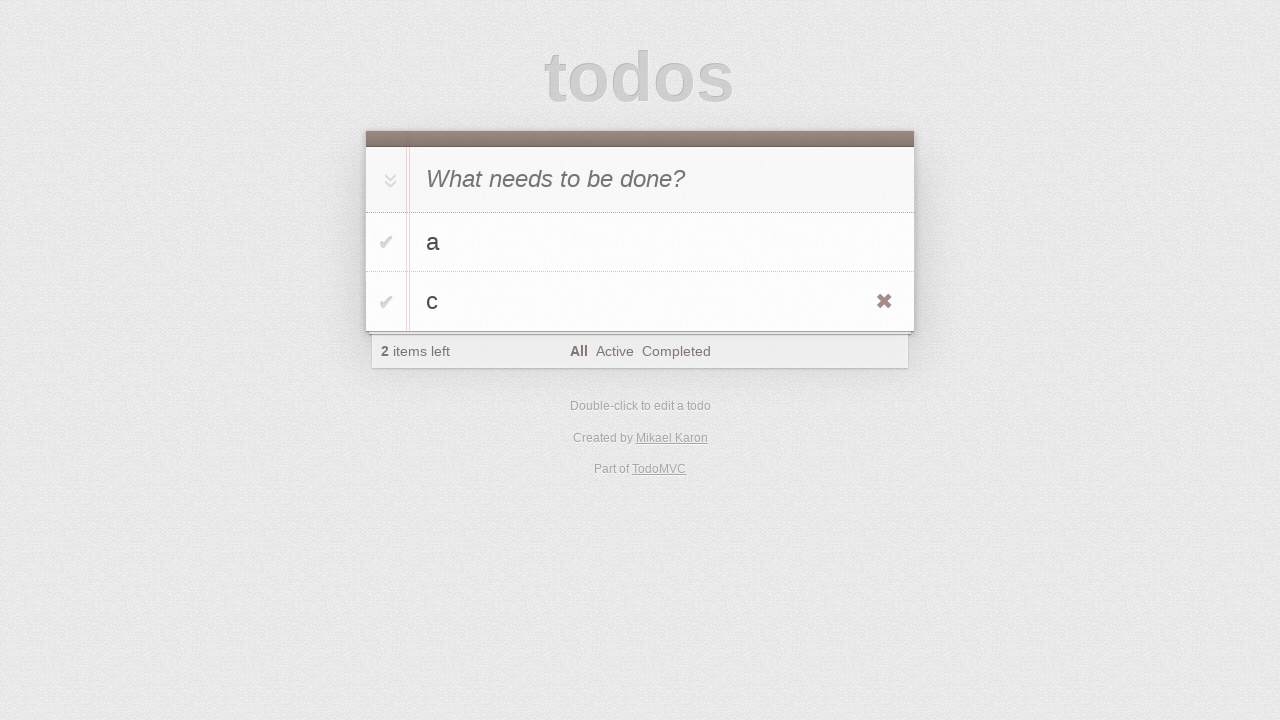

Clicked destroy button to delete todo 'c' at (884, 302) on #todo-list>li >> internal:has-text="c"i >> .destroy
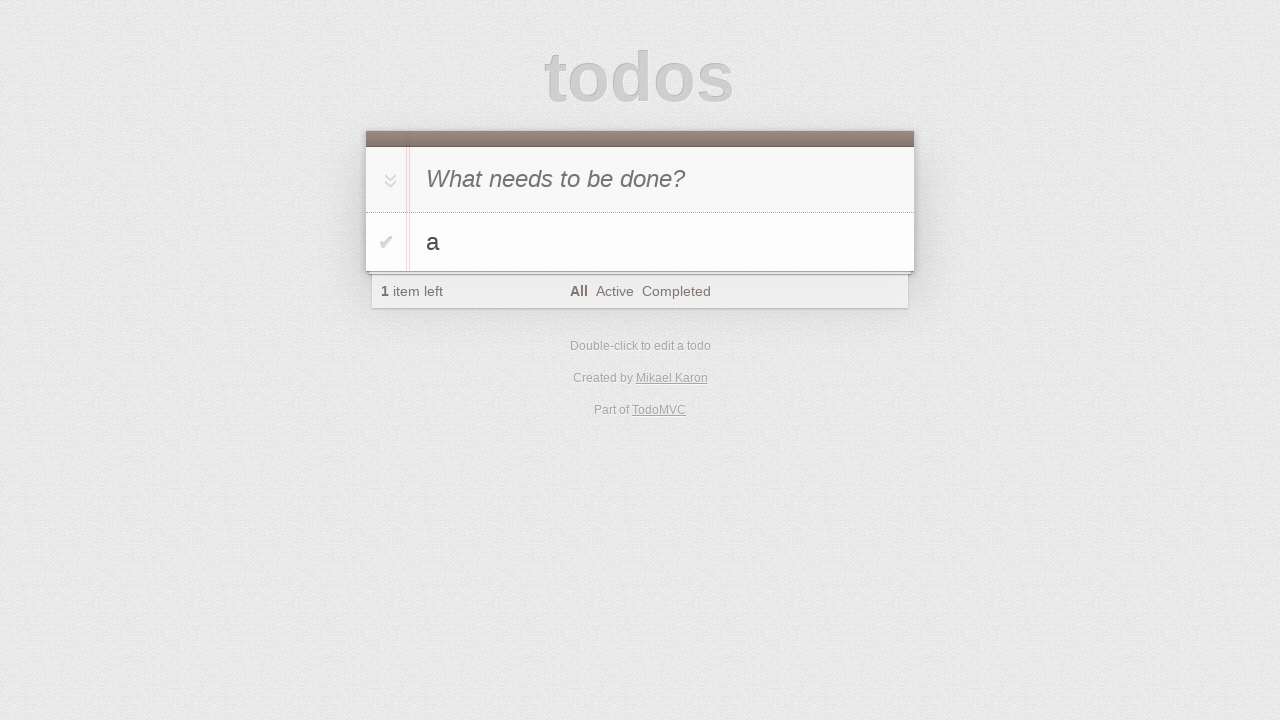

Waited 500ms for DOM to update after deleting todo
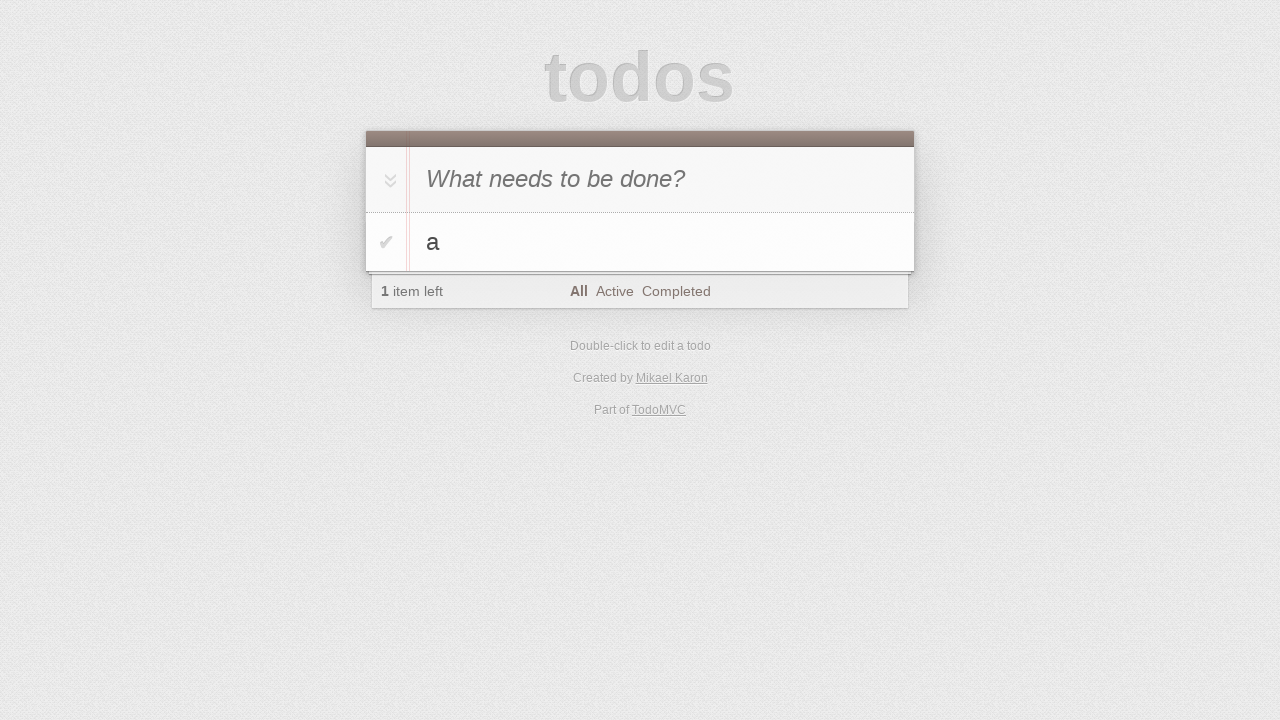

Verified that only 1 todo remains (a) after CRUD operations completed
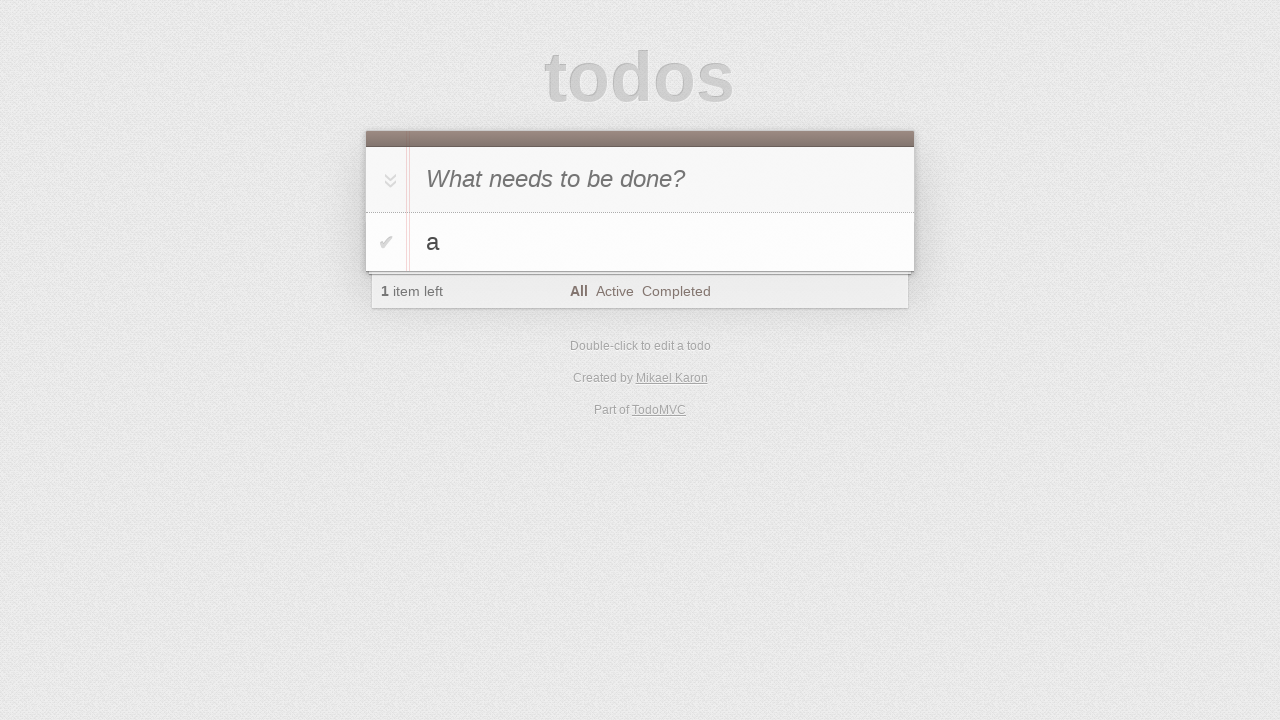

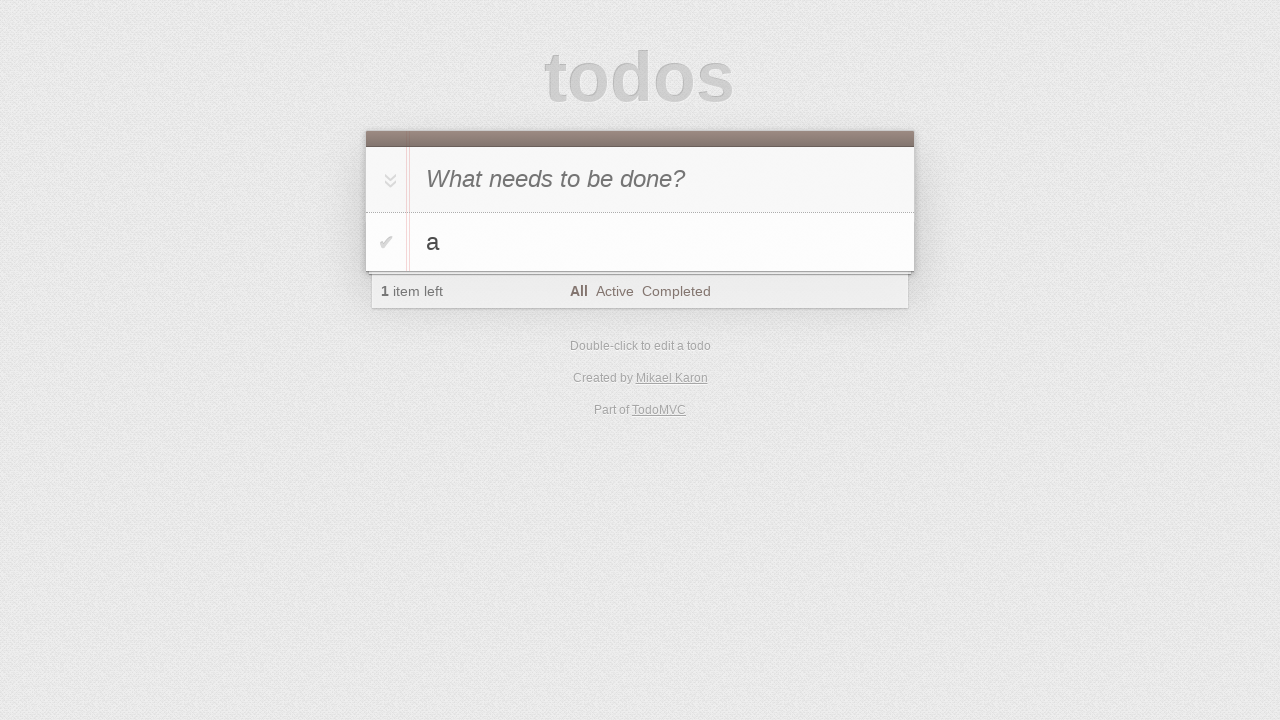